Tests JavaScript alert functionality by clicking a prompt button, entering text, accepting the alert, and verifying the result message

Starting URL: http://practice.cydeo.com/javascript_alerts

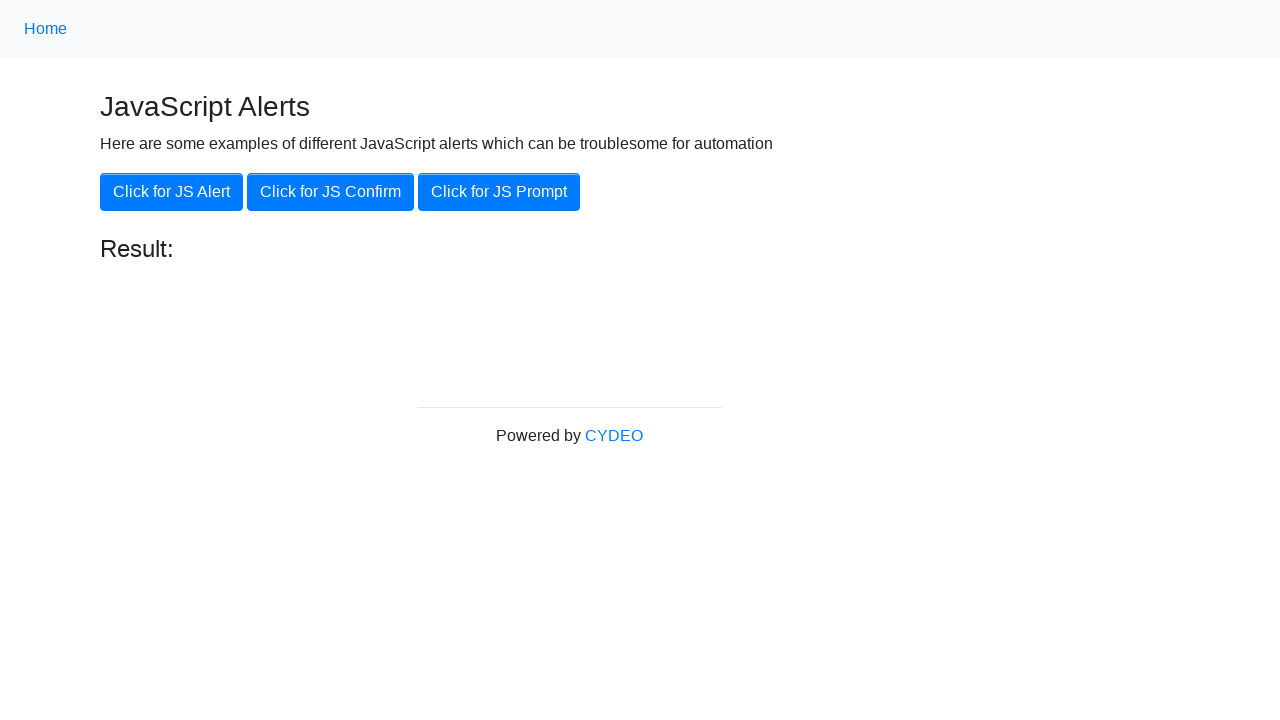

Clicked the JS Prompt button at (499, 192) on xpath=//button[.='Click for JS Prompt']
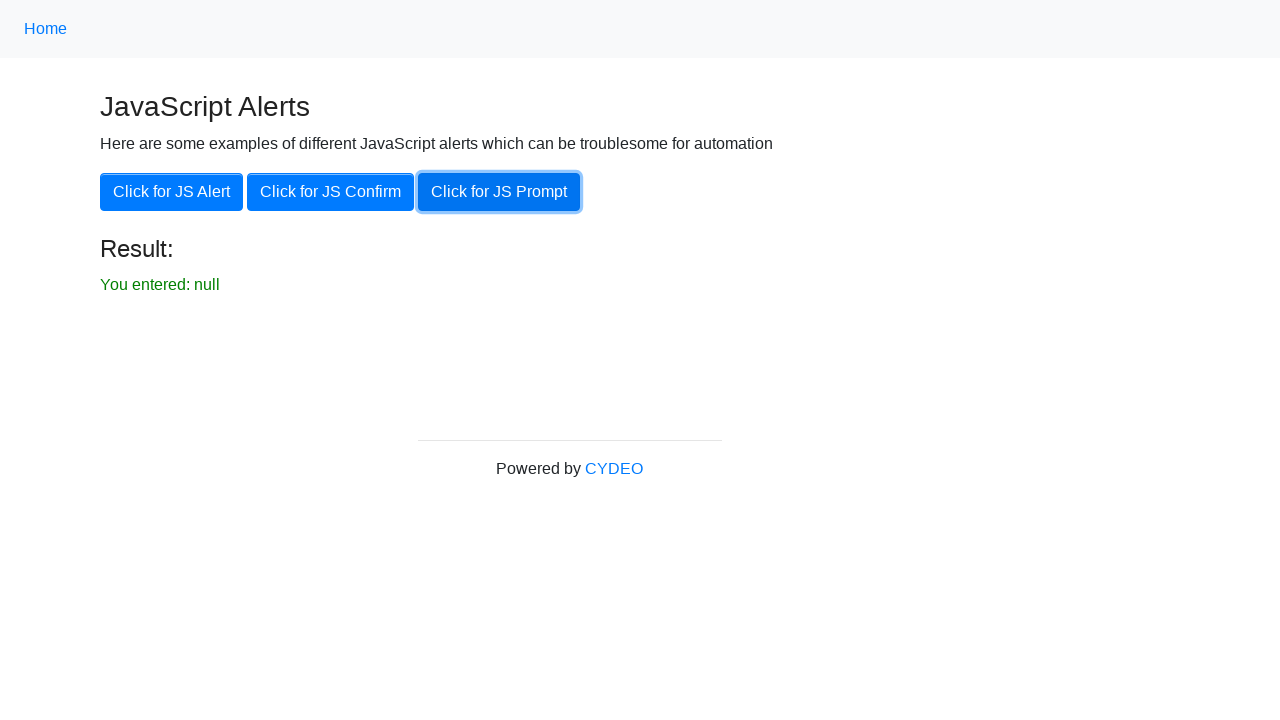

Set up dialog handler to accept with 'hello' text
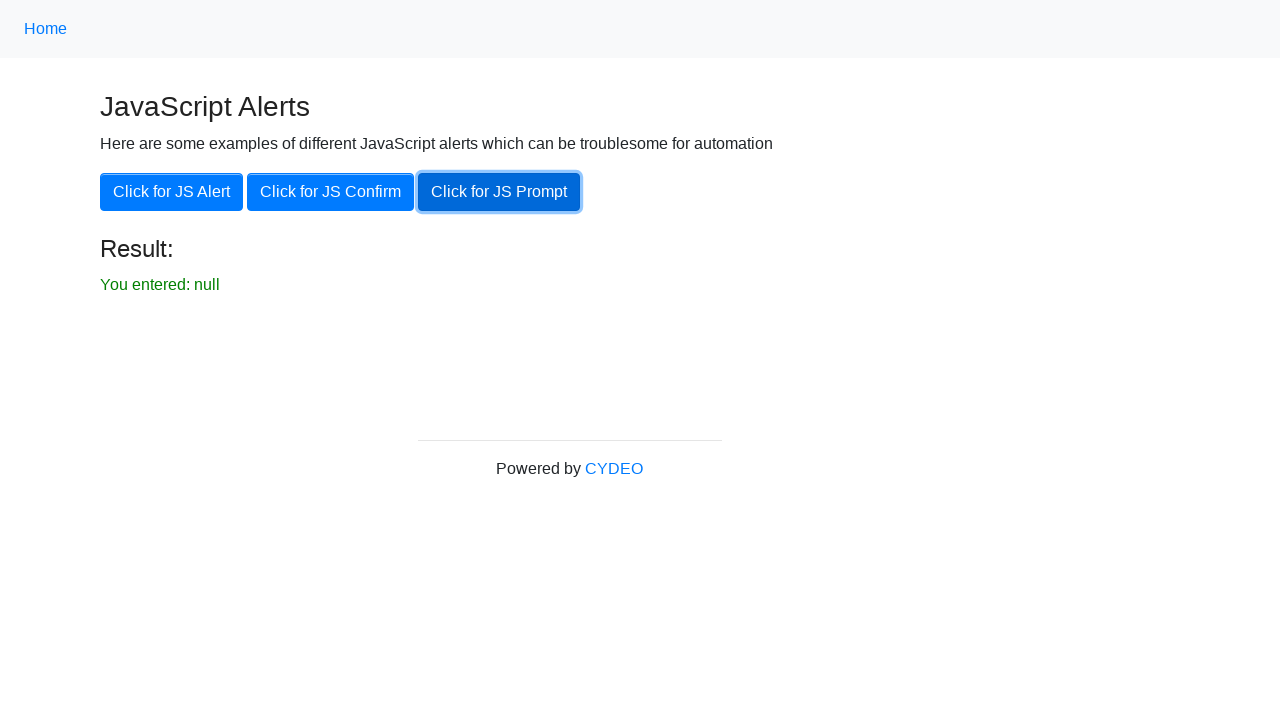

Clicked JS Prompt button again to trigger dialog at (499, 192) on xpath=//button[.='Click for JS Prompt']
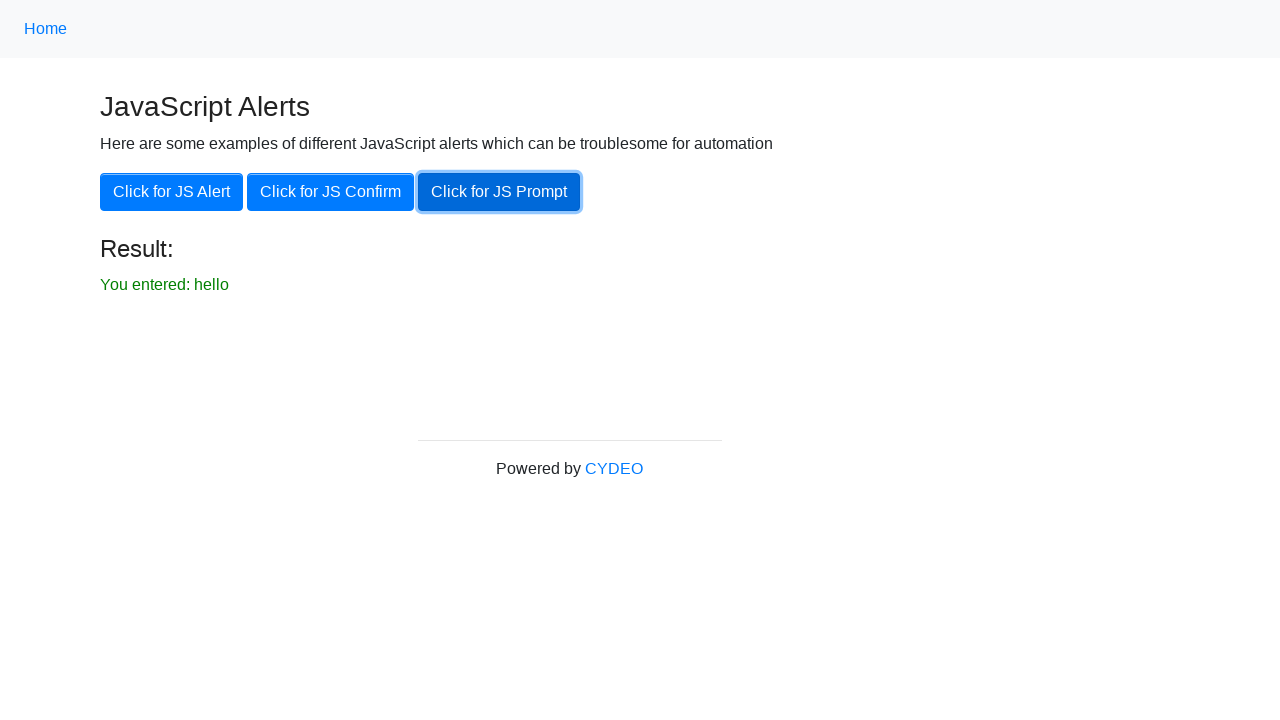

Result element became visible
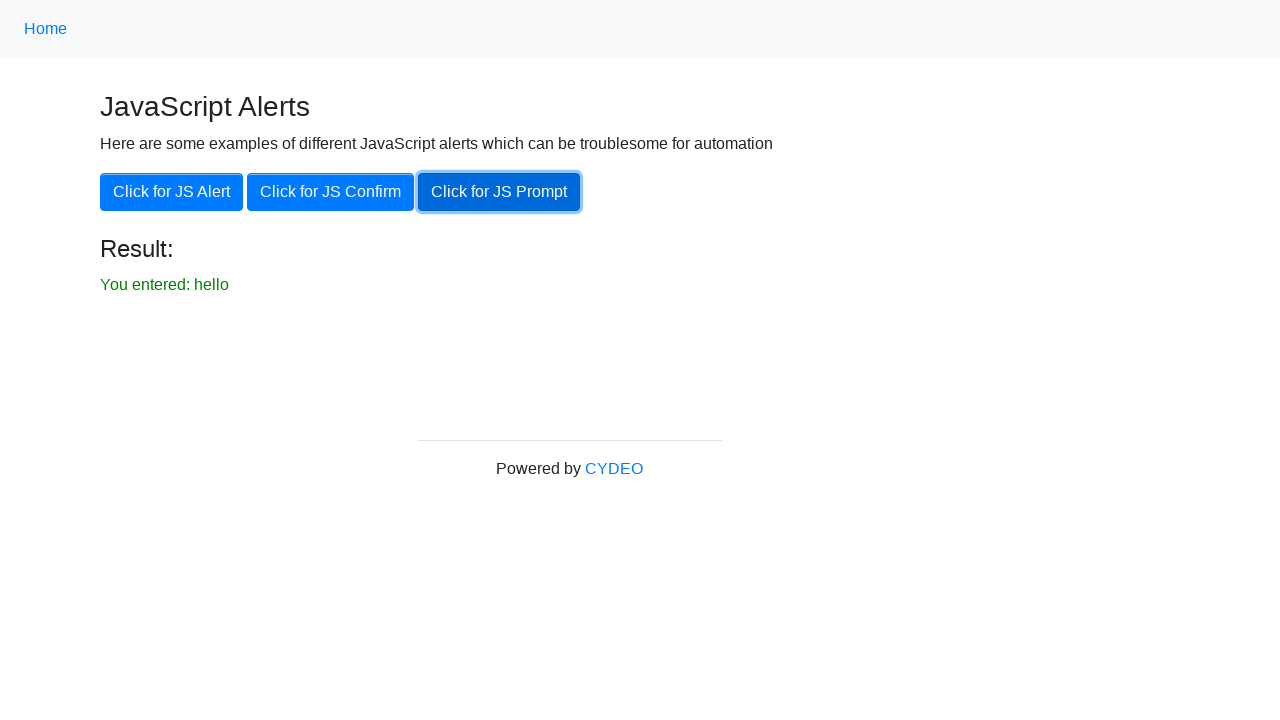

Verified result text is 'You entered: hello'
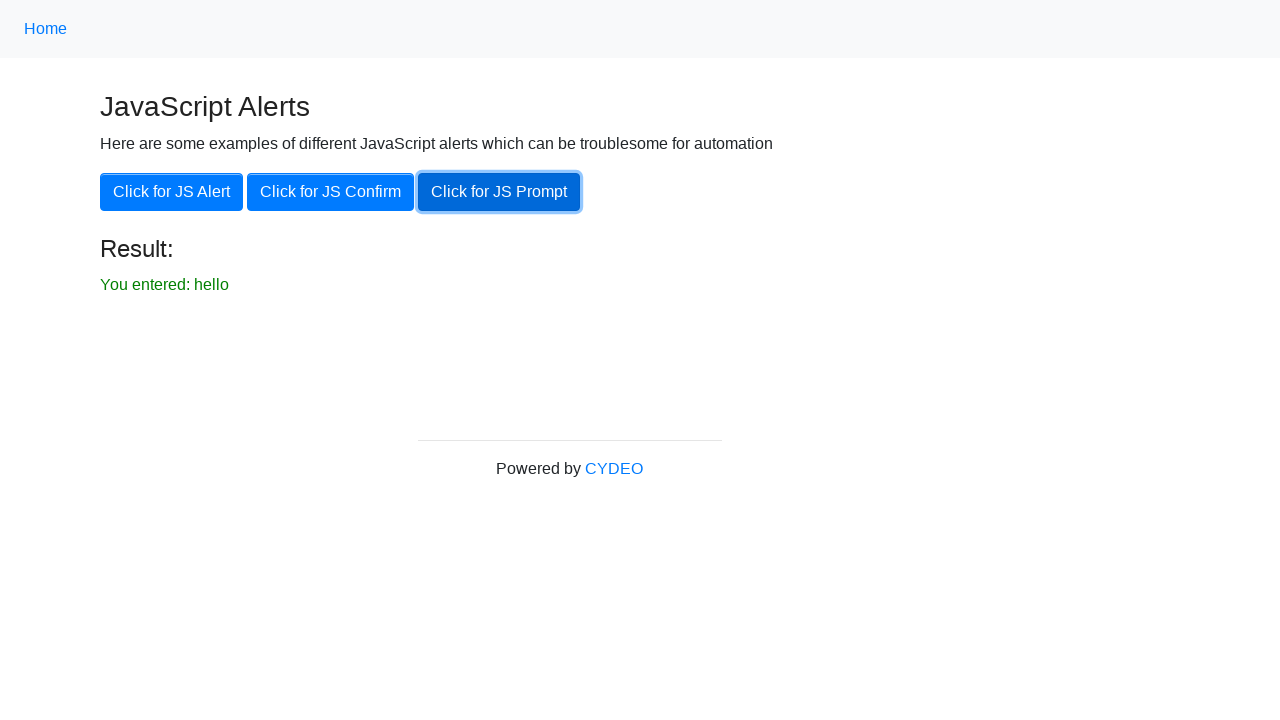

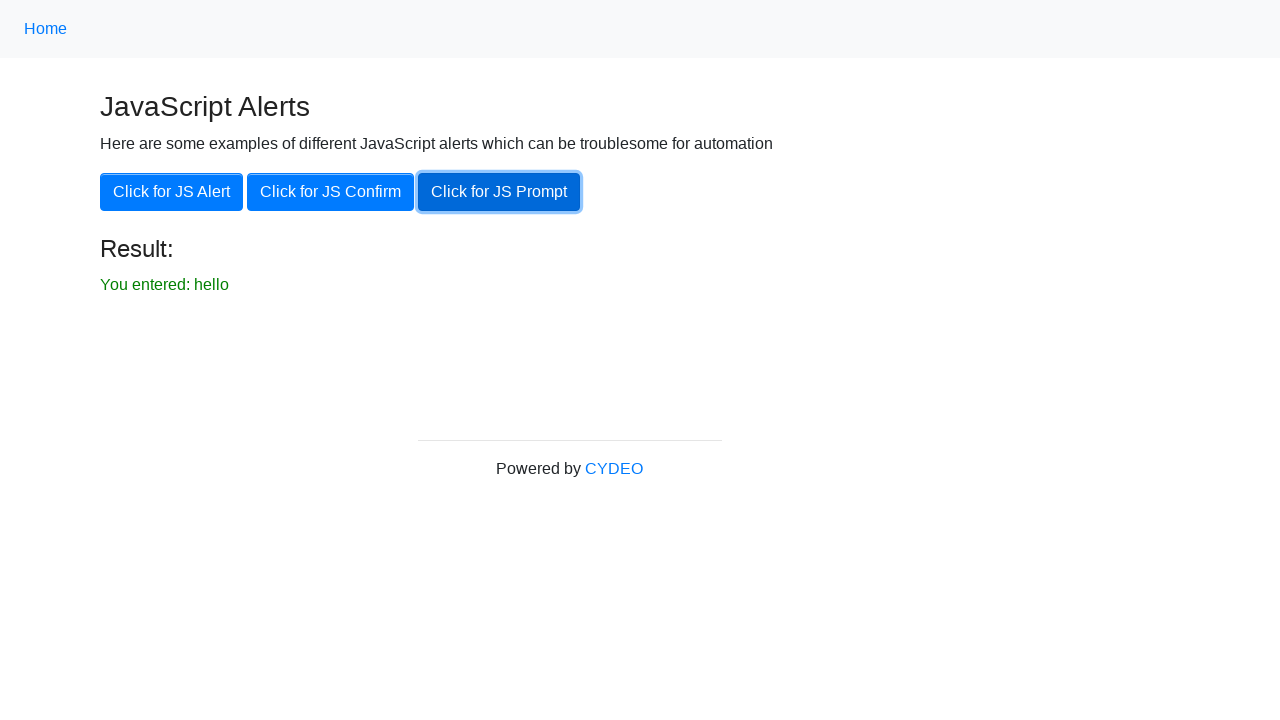